Tests window handling by clicking a button that opens a new window, switching between parent and child windows, and verifying the URLs of both windows

Starting URL: https://www.letskodeit.com/practice

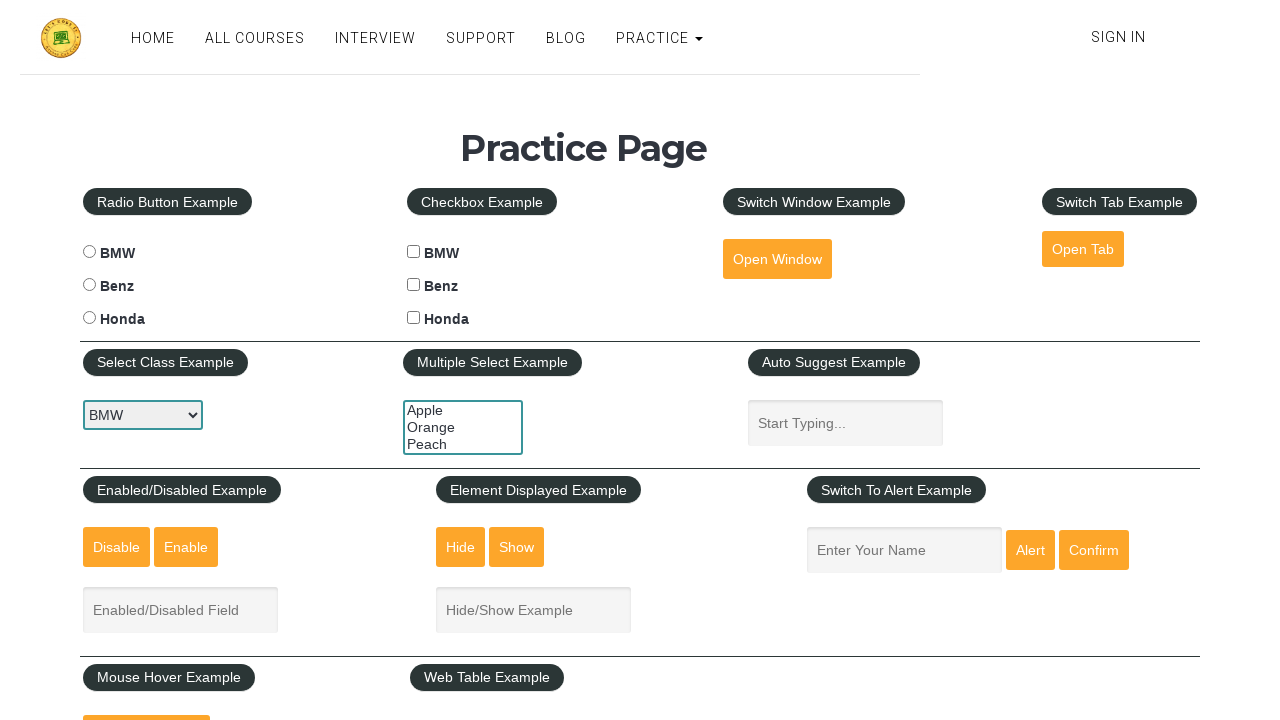

Clicked button to open new window at (777, 259) on xpath=//fieldset/button
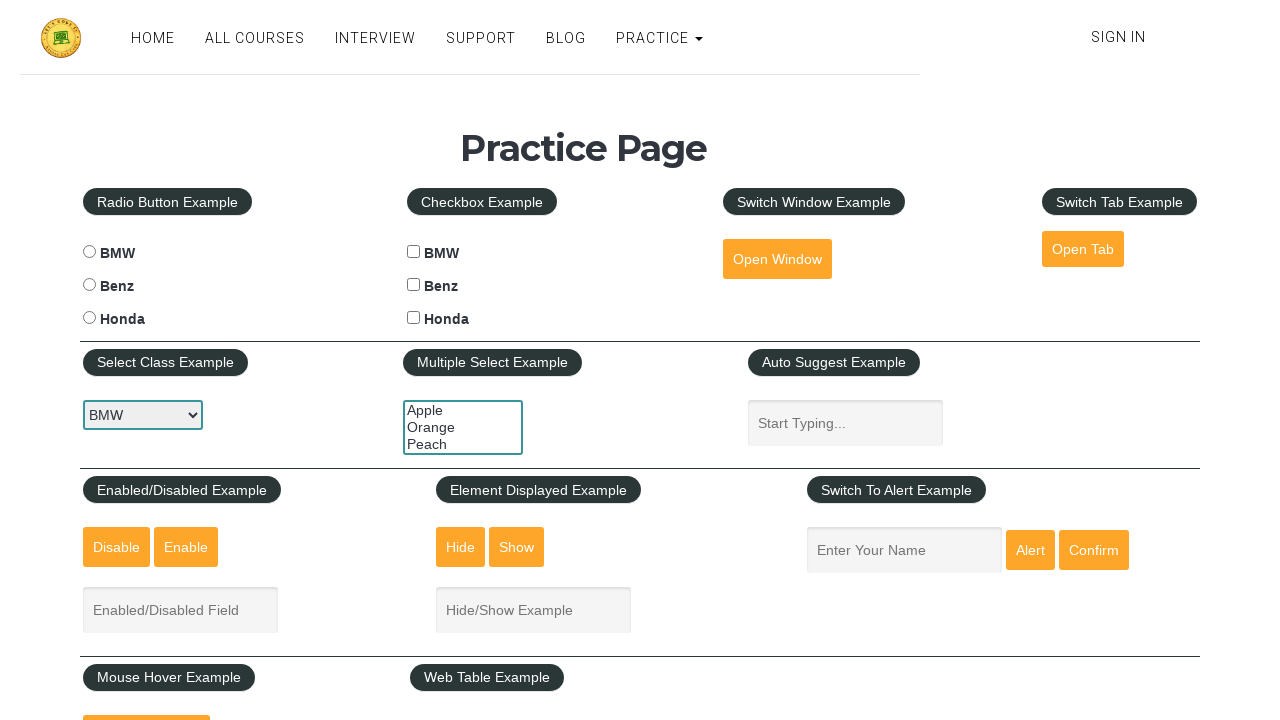

Retrieved child window reference
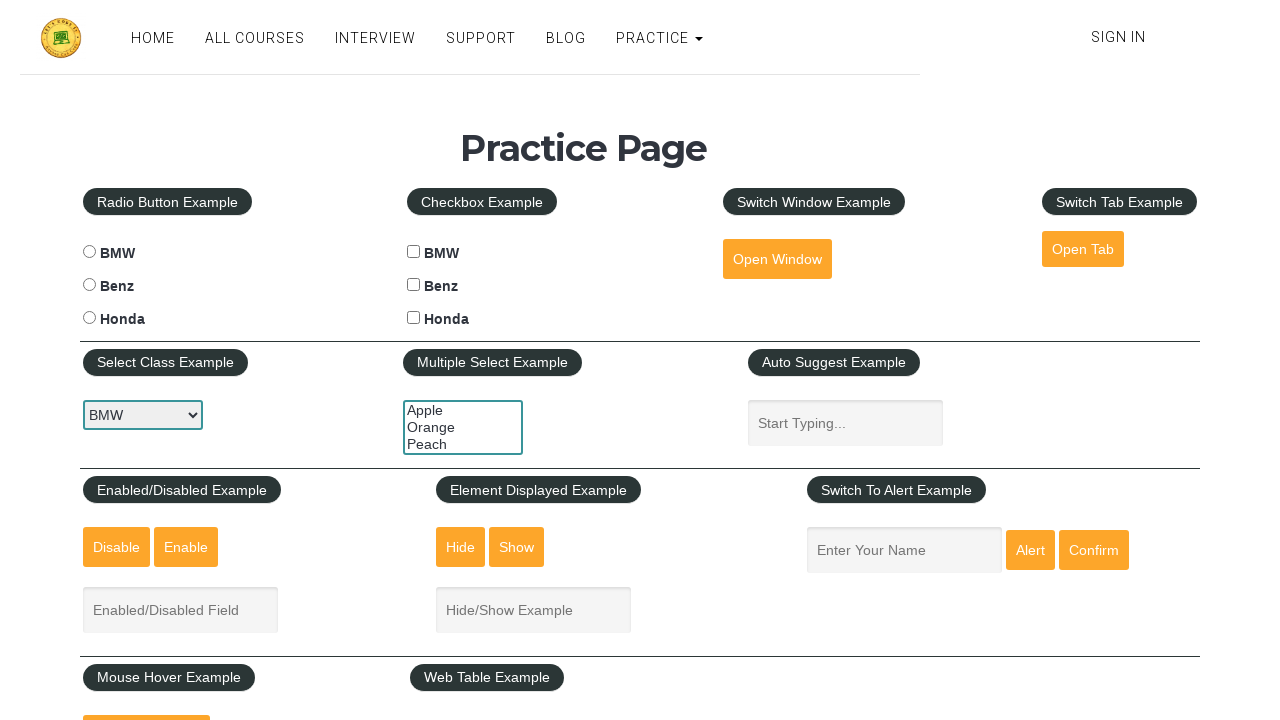

Child window fully loaded
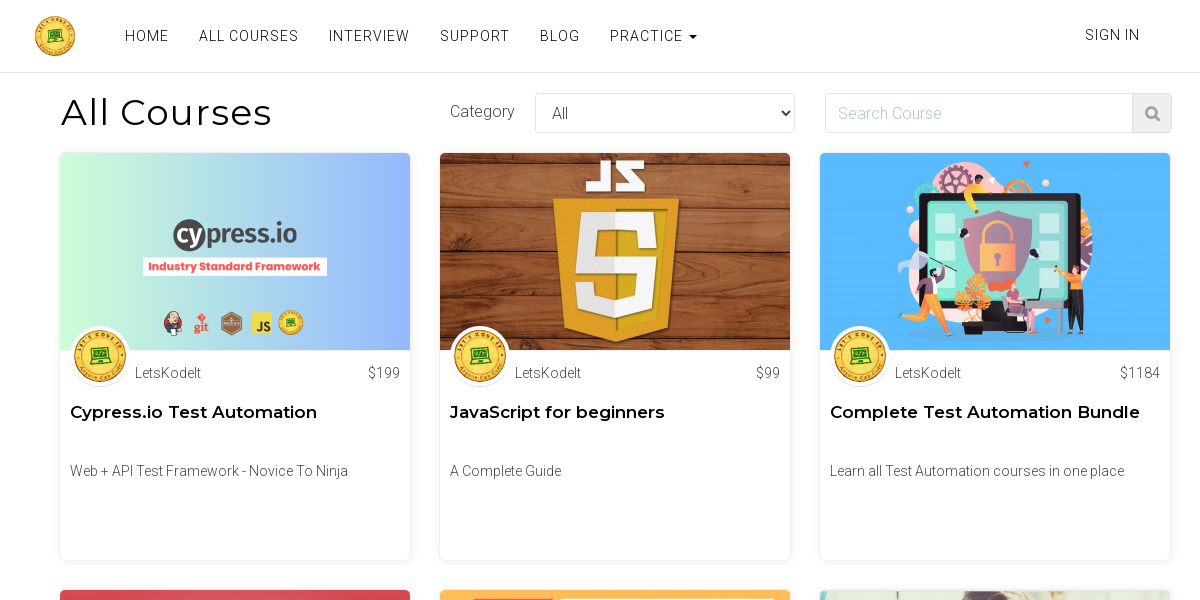

Verified child window URL contains 'letskodeit.com/courses': https://www.letskodeit.com/courses
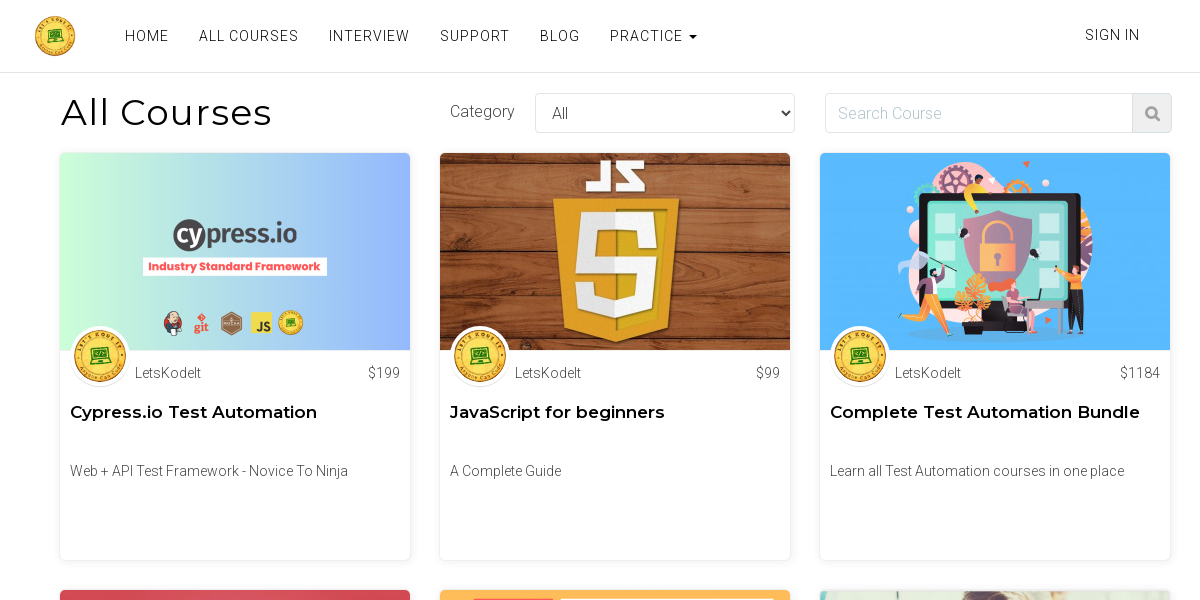

Verified parent window URL contains 'letskodeit.com/practice': https://www.letskodeit.com/practice
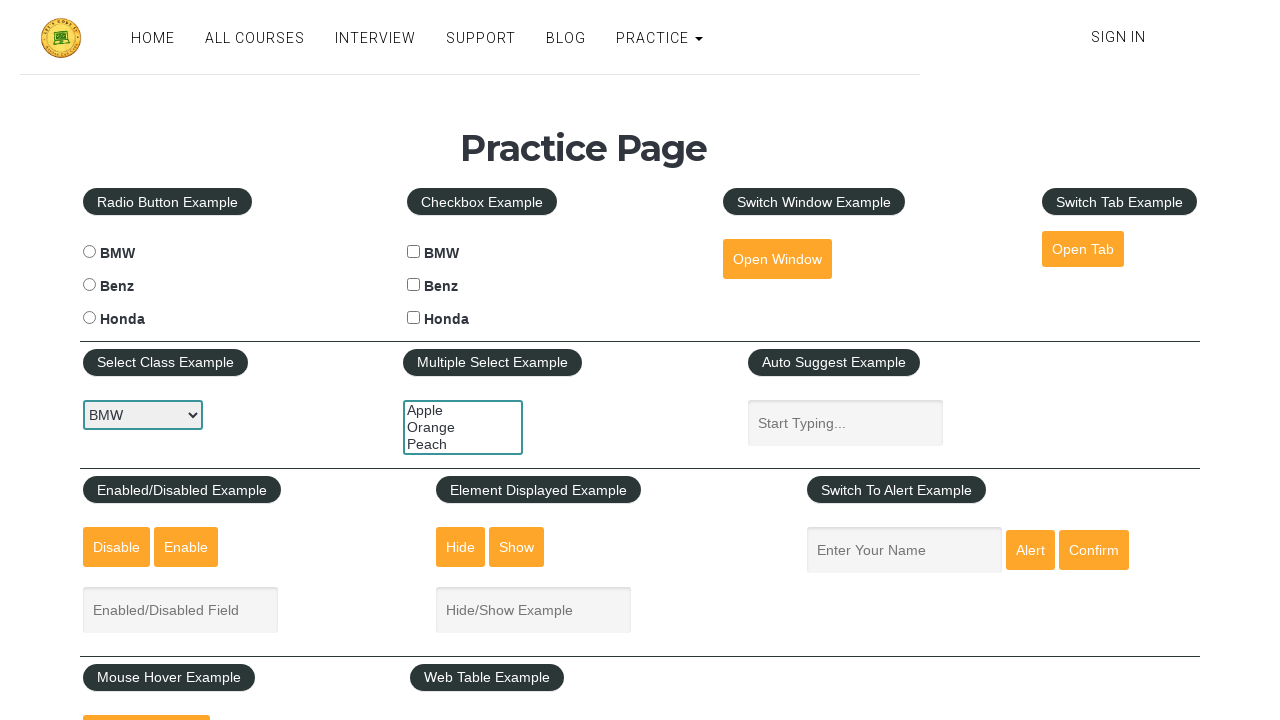

Closed child window
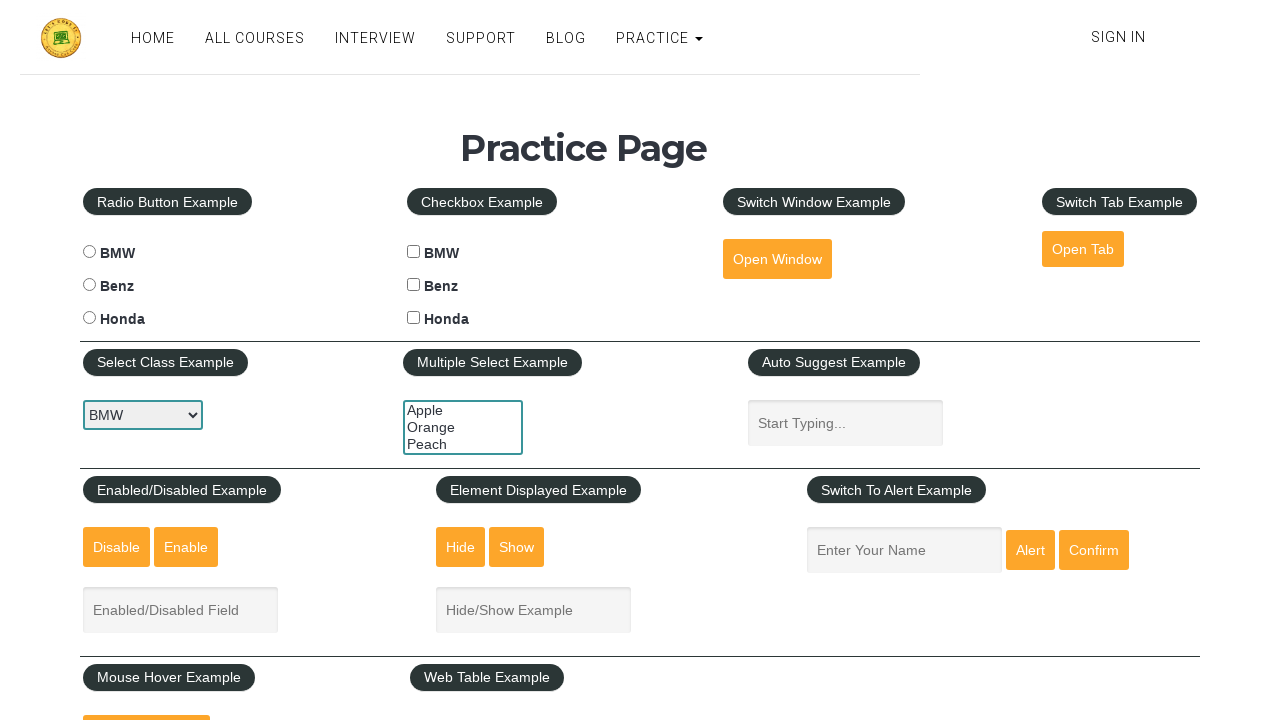

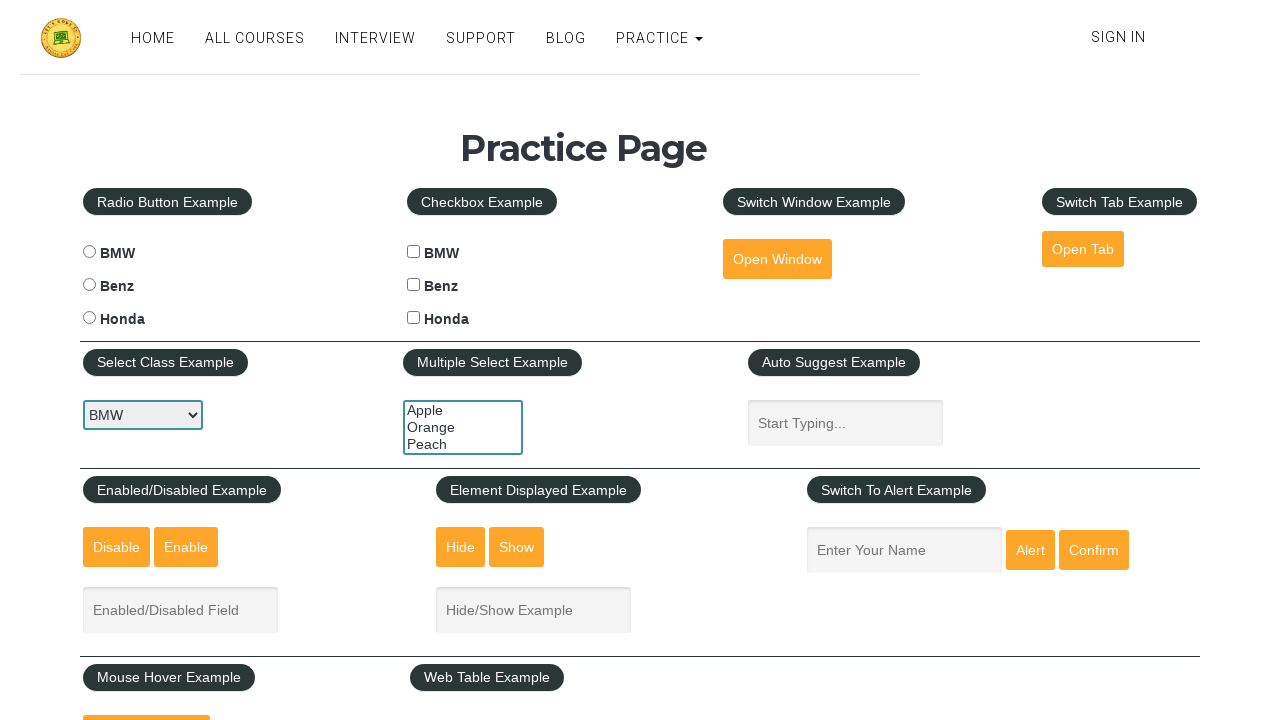